Navigates to 163.com website and waits for the page to fully load

Starting URL: https://www.163.com/

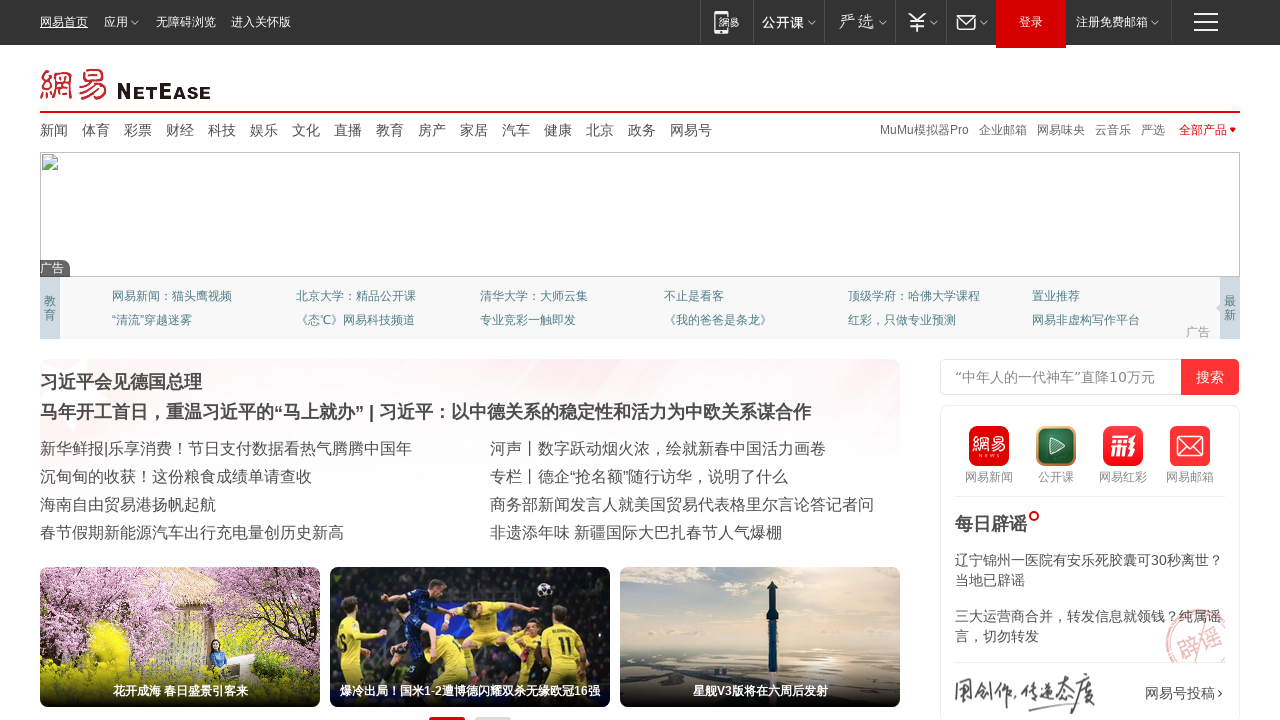

Waited for page to reach networkidle load state
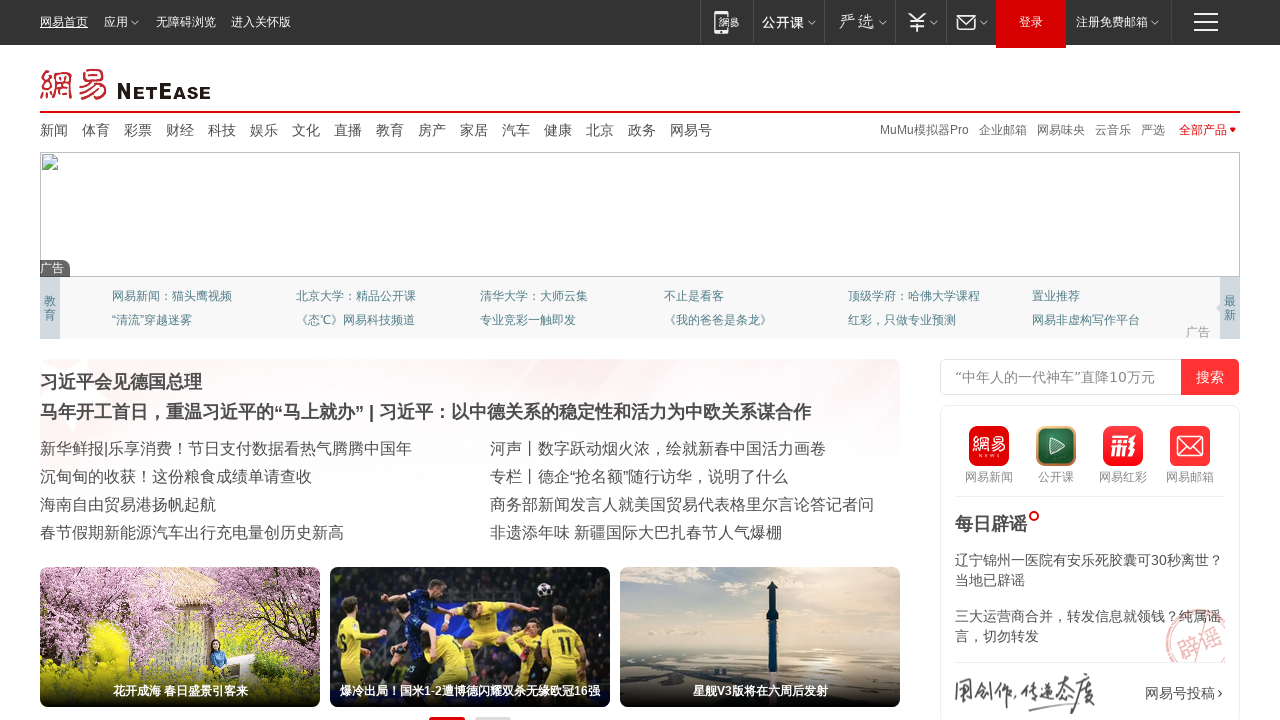

Waited 5 seconds for dynamic content to load
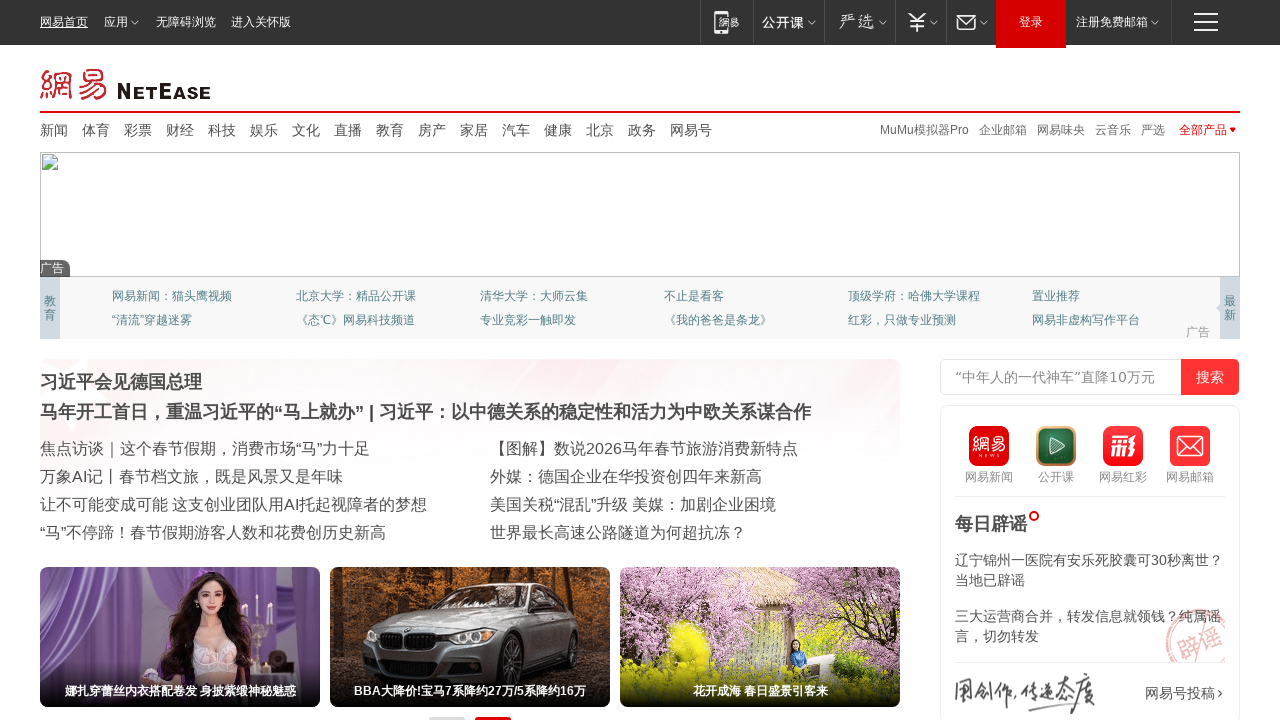

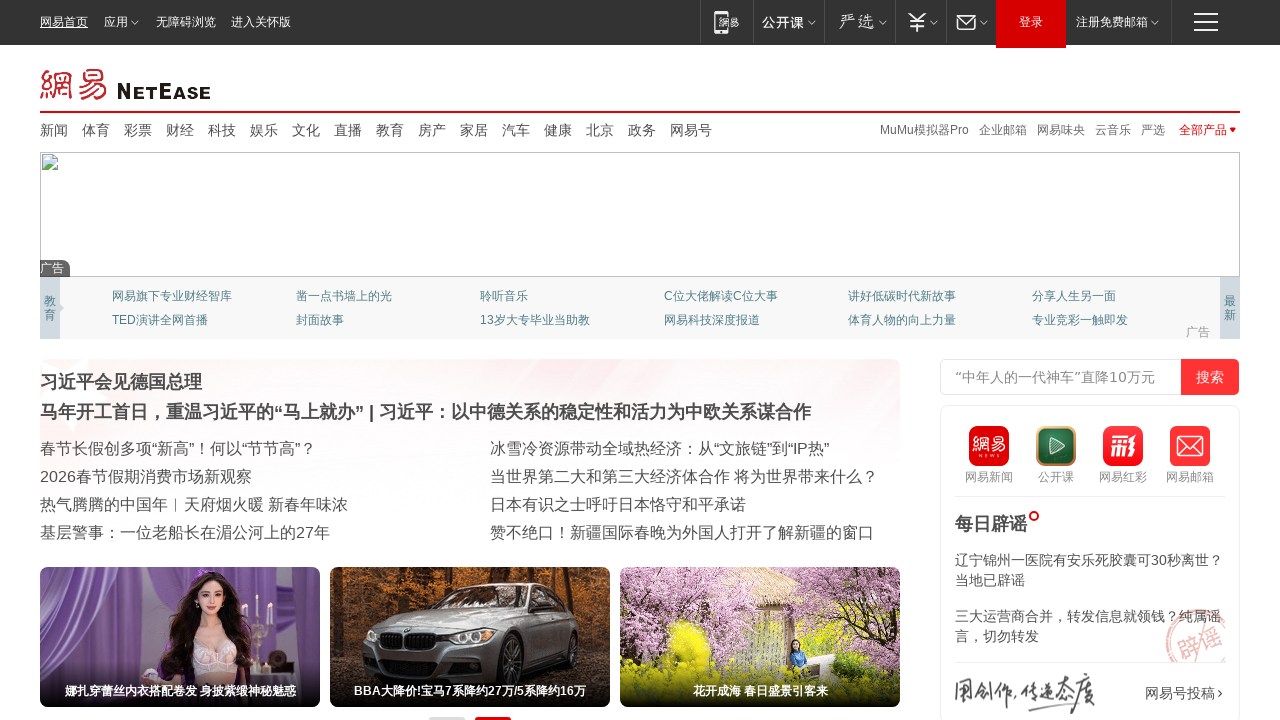